Tests autocomplete functionality by typing "land" in the search box and selecting "Solomon Islands" from the dropdown suggestions

Starting URL: https://rahulshettyacademy.com/AutomationPractice/

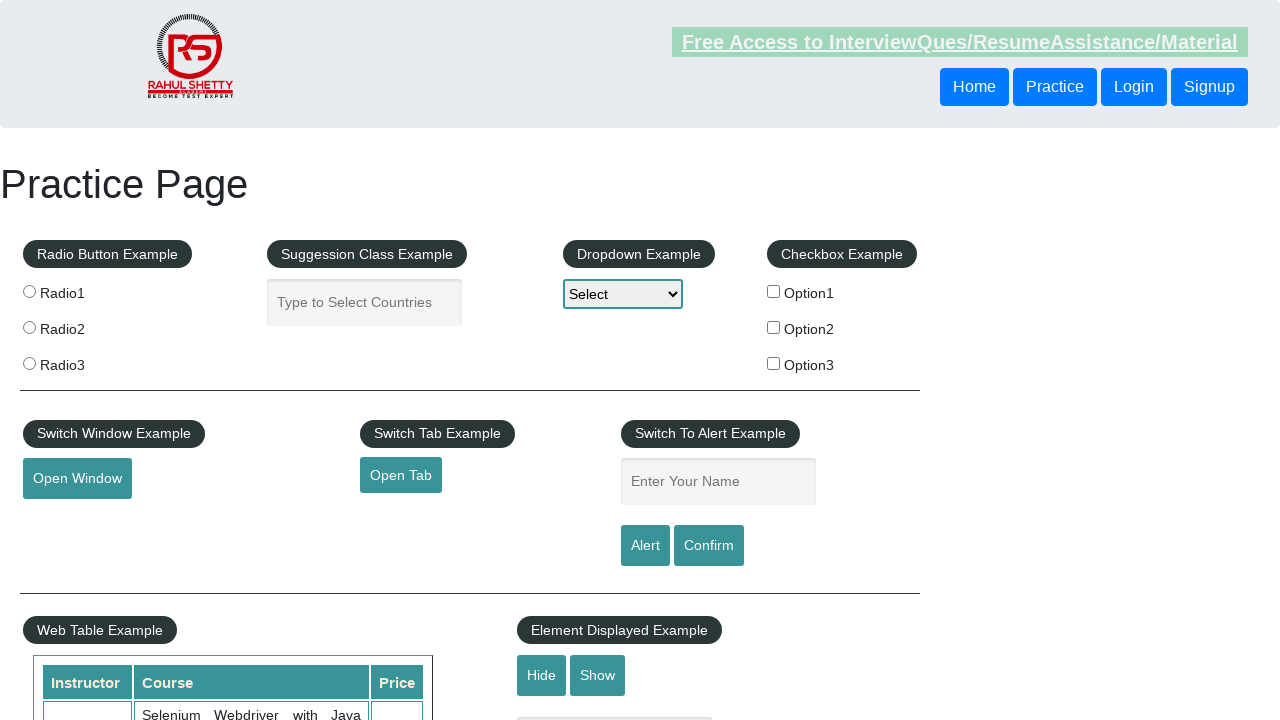

Typed 'land' in the autocomplete search box on #autocomplete
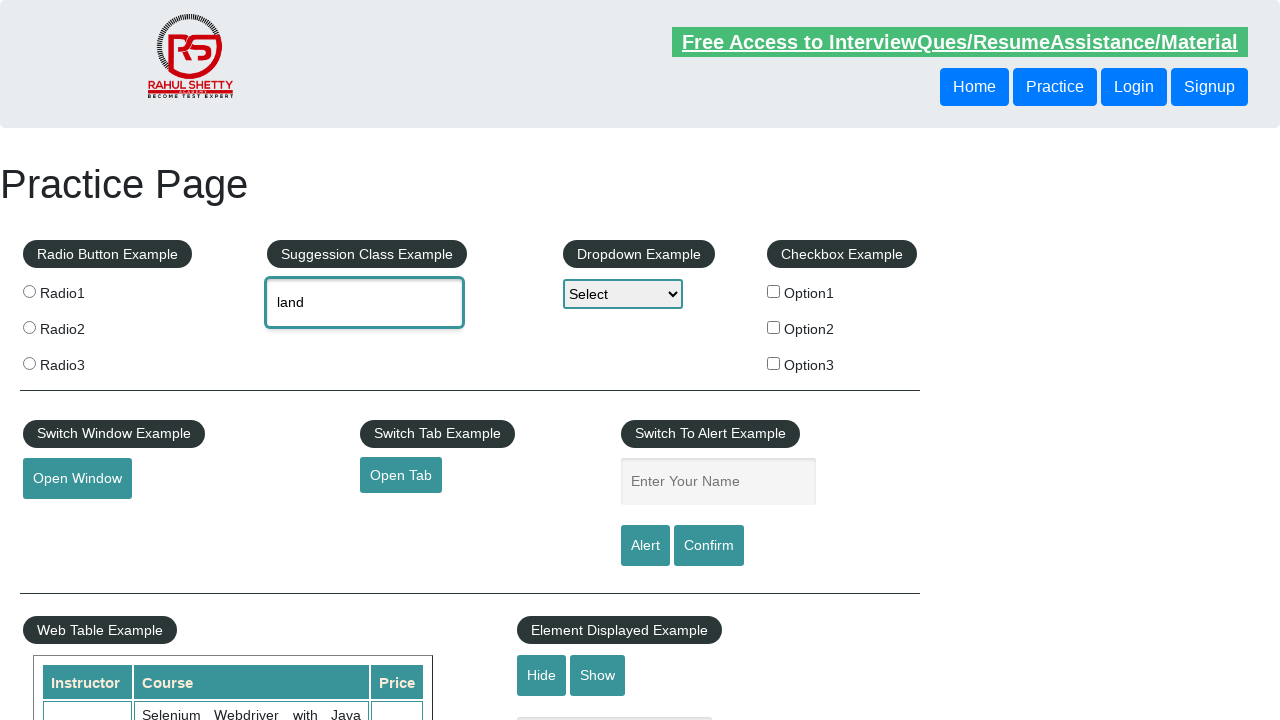

Dropdown suggestions appeared
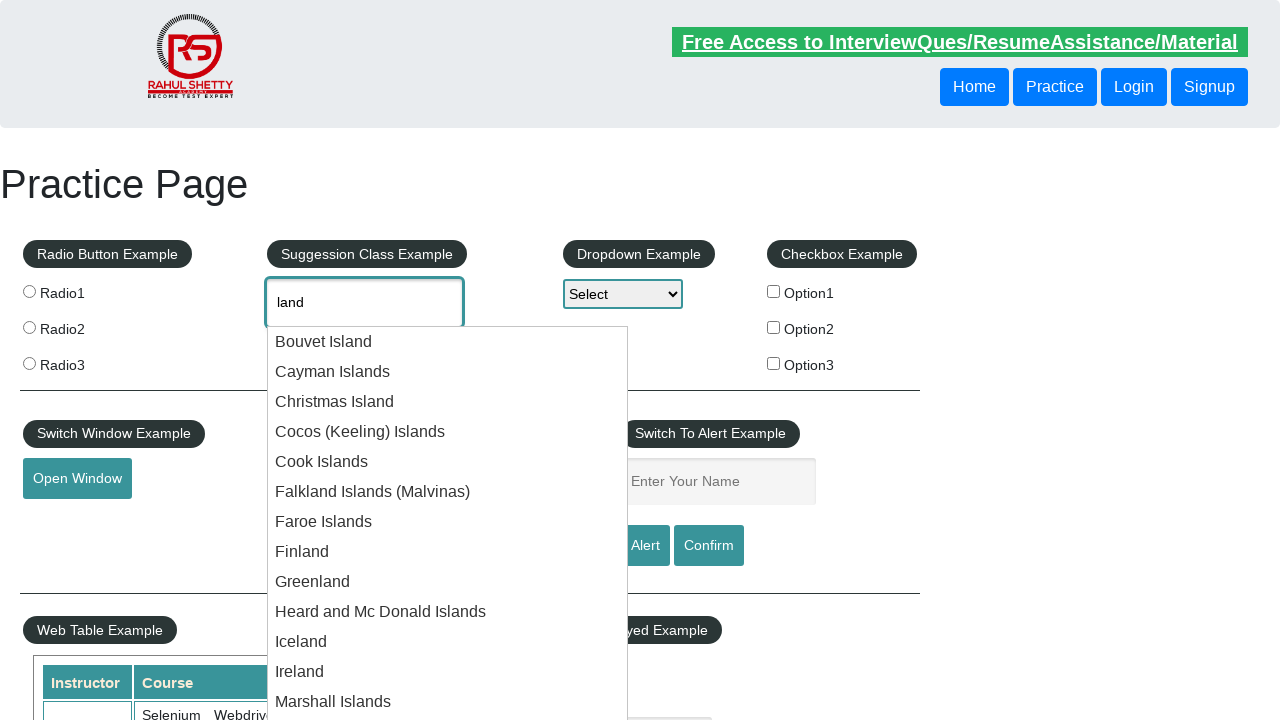

Selected 'Solomon Islands' from the dropdown suggestions at (448, 361) on xpath=//ul[@id='ui-id-1']/li//descendant::div[starts-with(@id,'ui-id')] >> nth=1
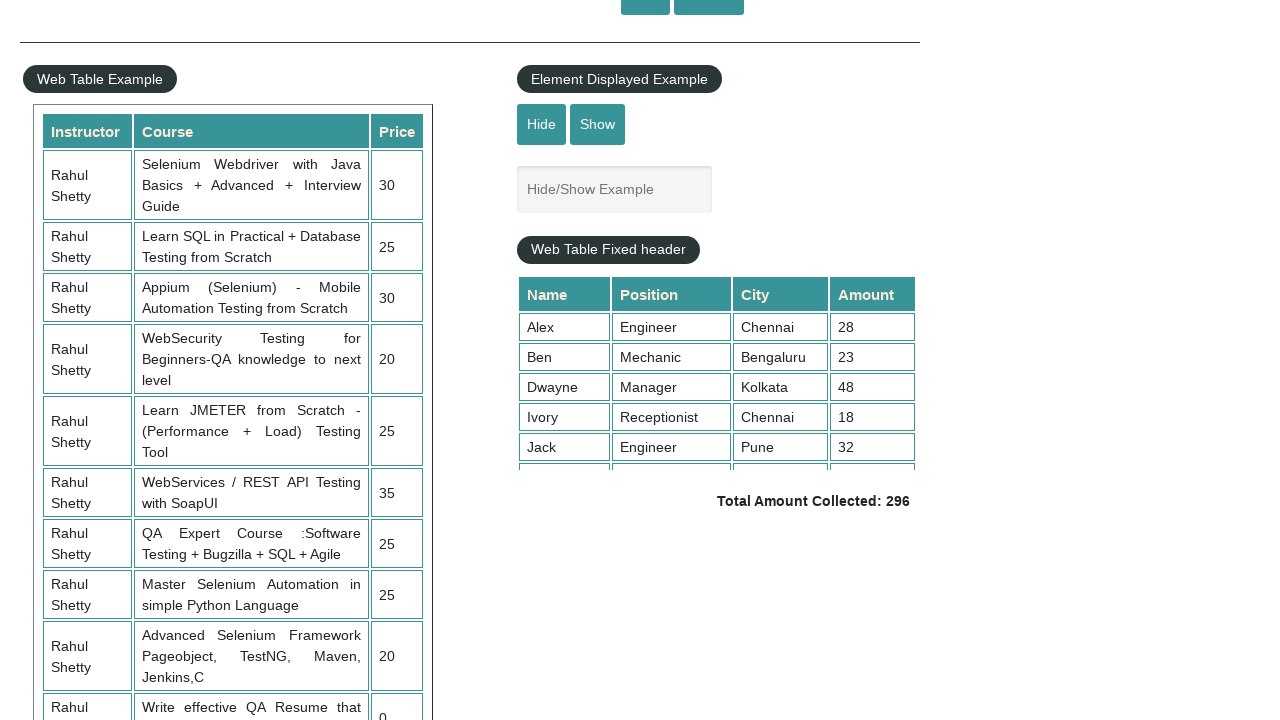

Scrolled to top of page
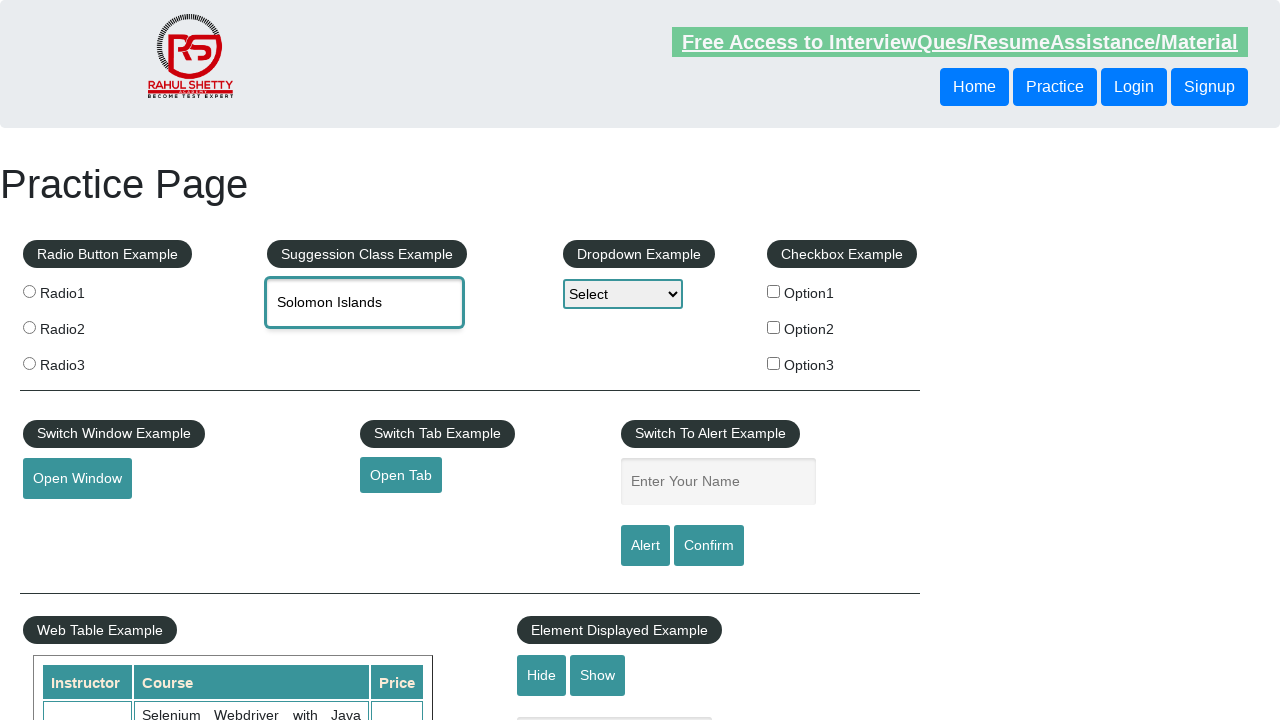

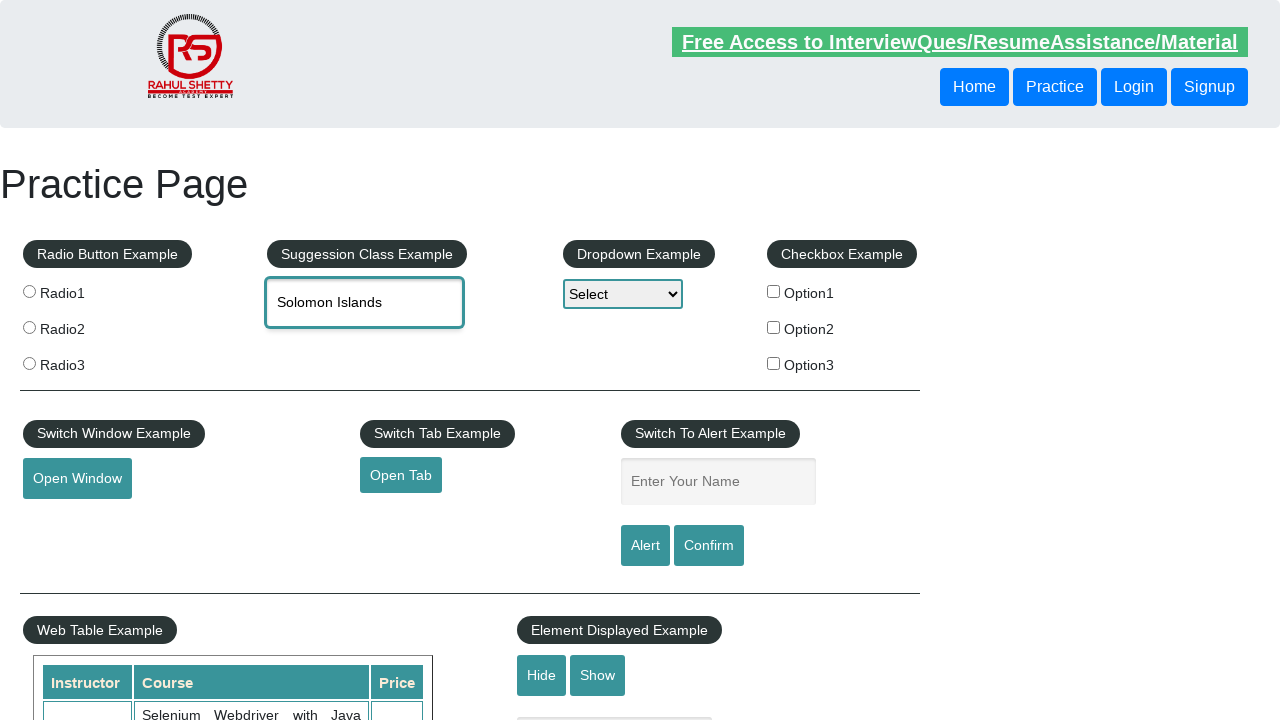